Tests JavaScript prompt alert handling by clicking a button to trigger a prompt, entering text into the prompt, and accepting it

Starting URL: https://v1.training-support.net/selenium/javascript-alerts

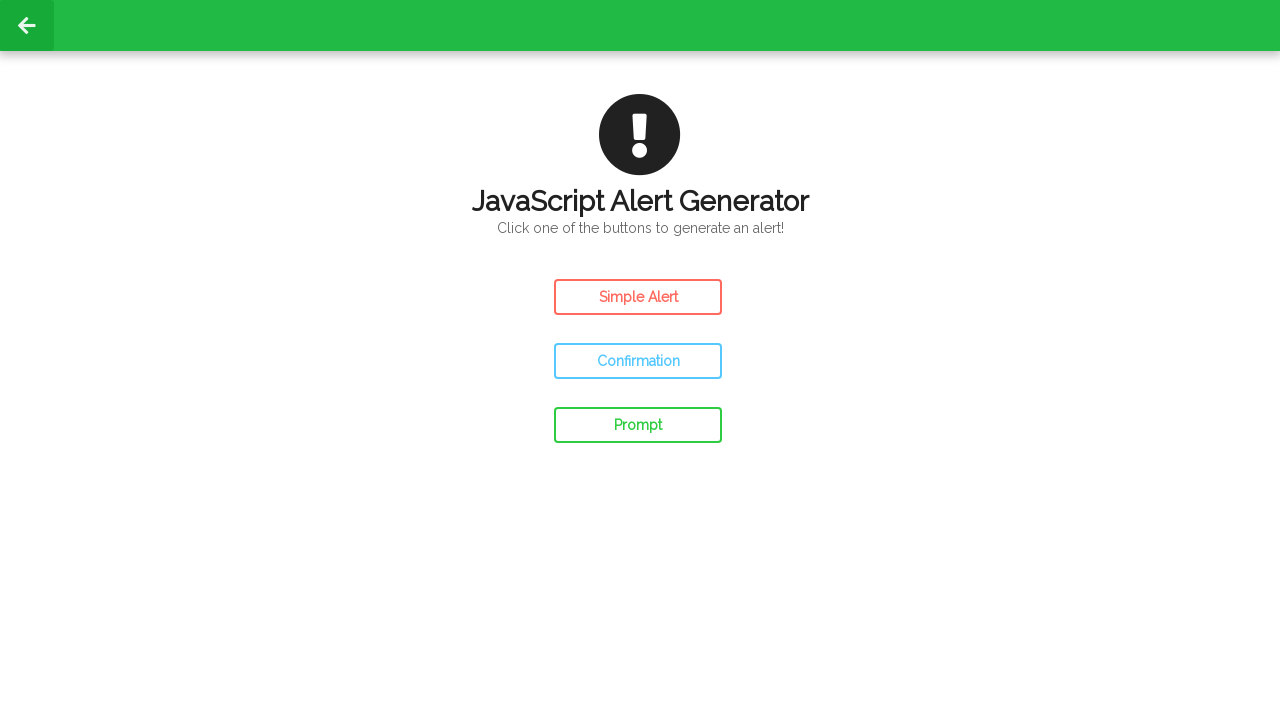

Clicked prompt button to trigger JavaScript prompt alert at (638, 425) on #prompt
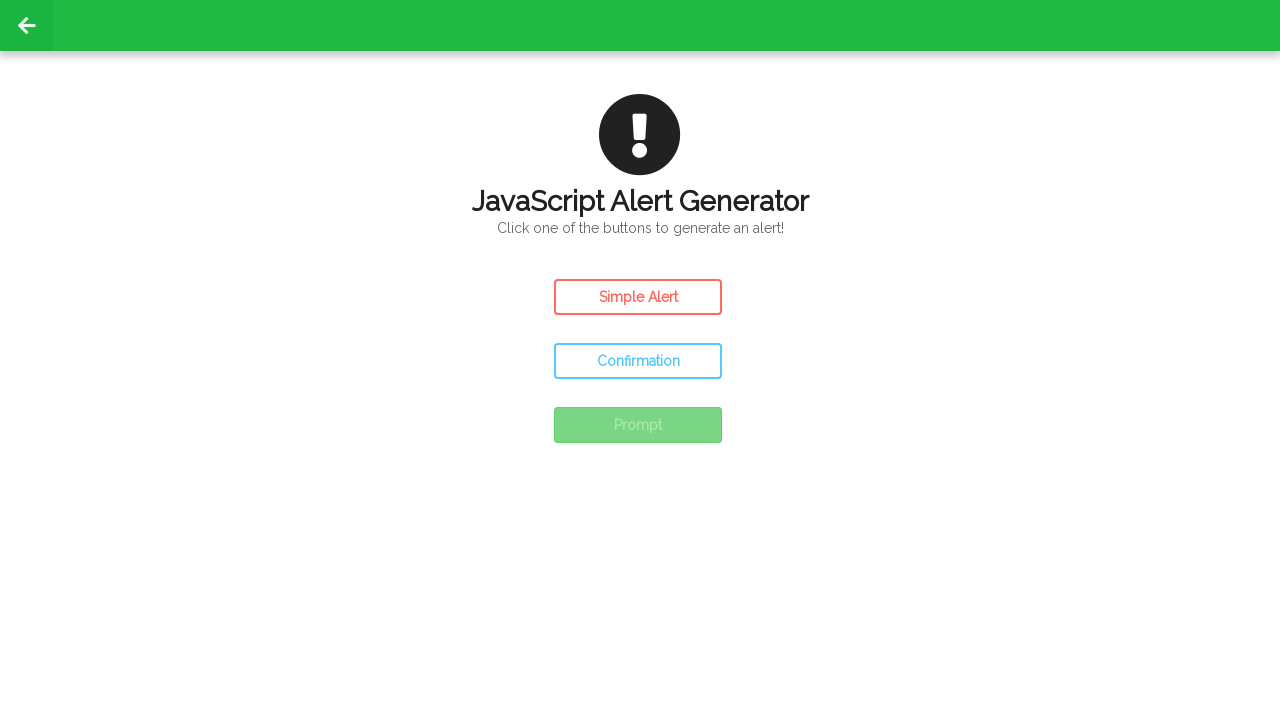

Set up dialog handler to accept prompt with text 'Awesome'
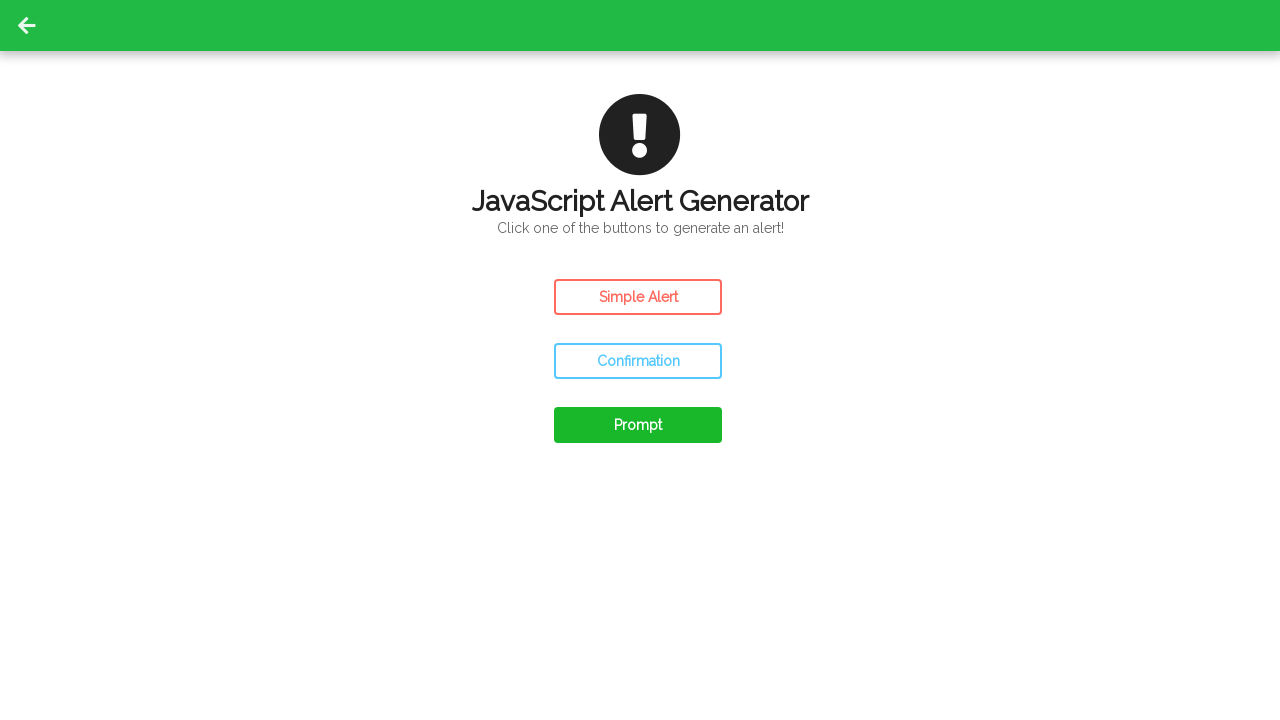

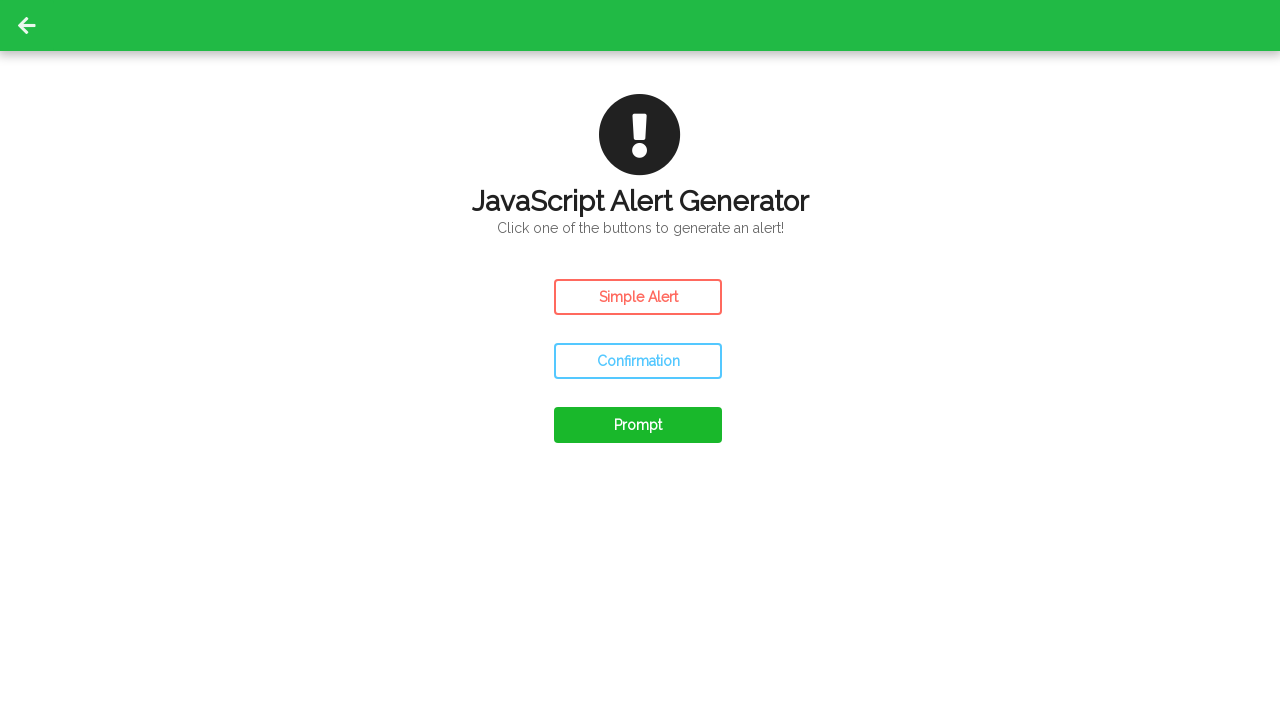